Tests clicking the Created link and waiting for a 201 response

Starting URL: https://demoqa.com/elements

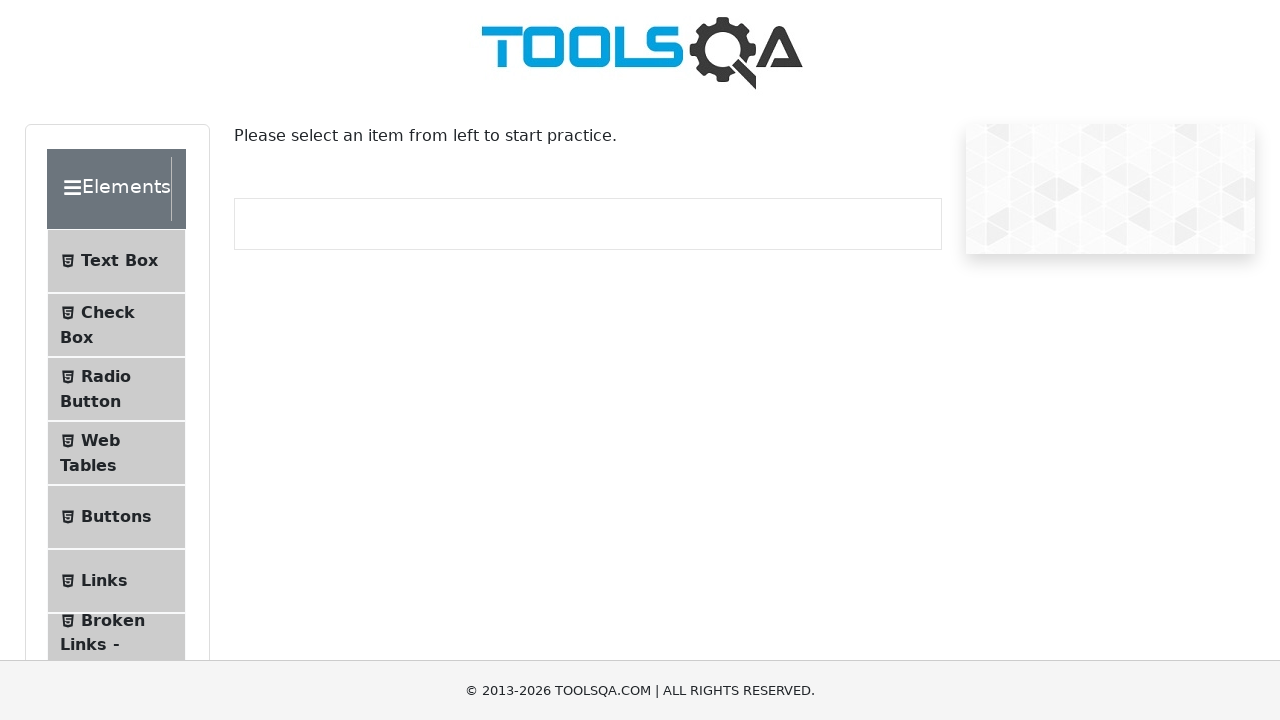

Clicked on Links menu item at (104, 581) on li >> internal:text="Links"s
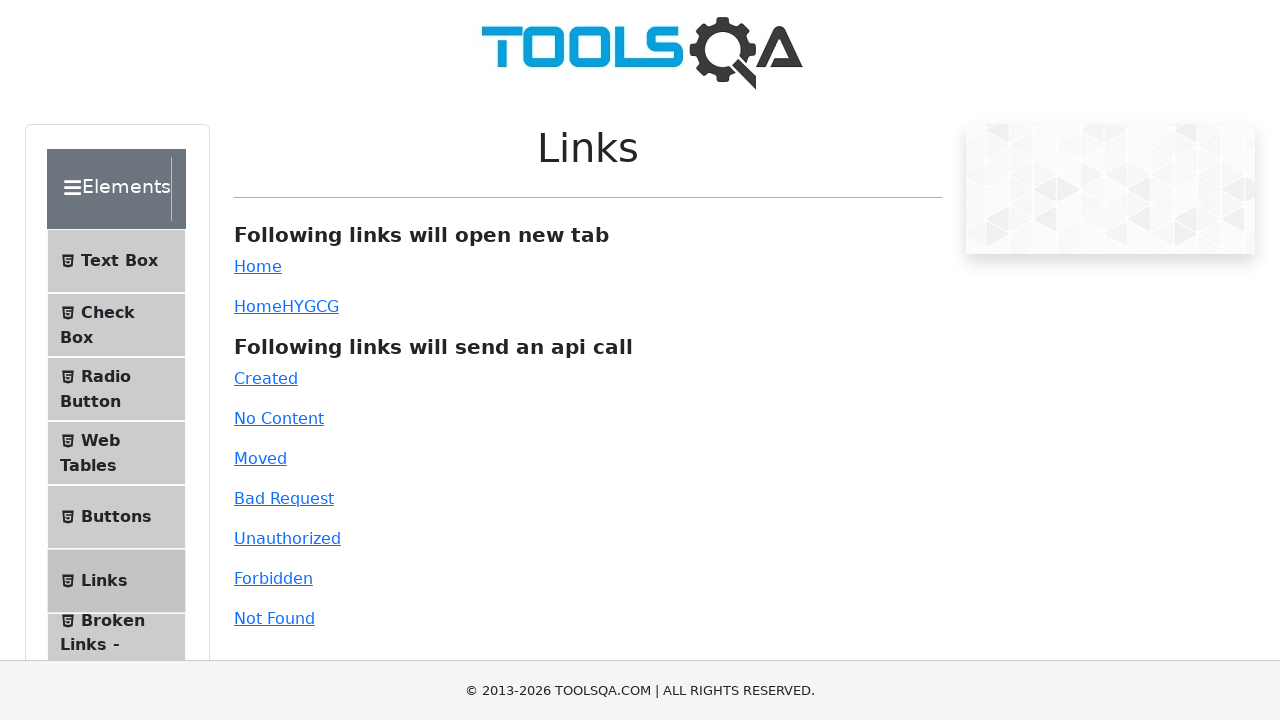

Clicked Created link at (266, 378) on internal:text="Created"i
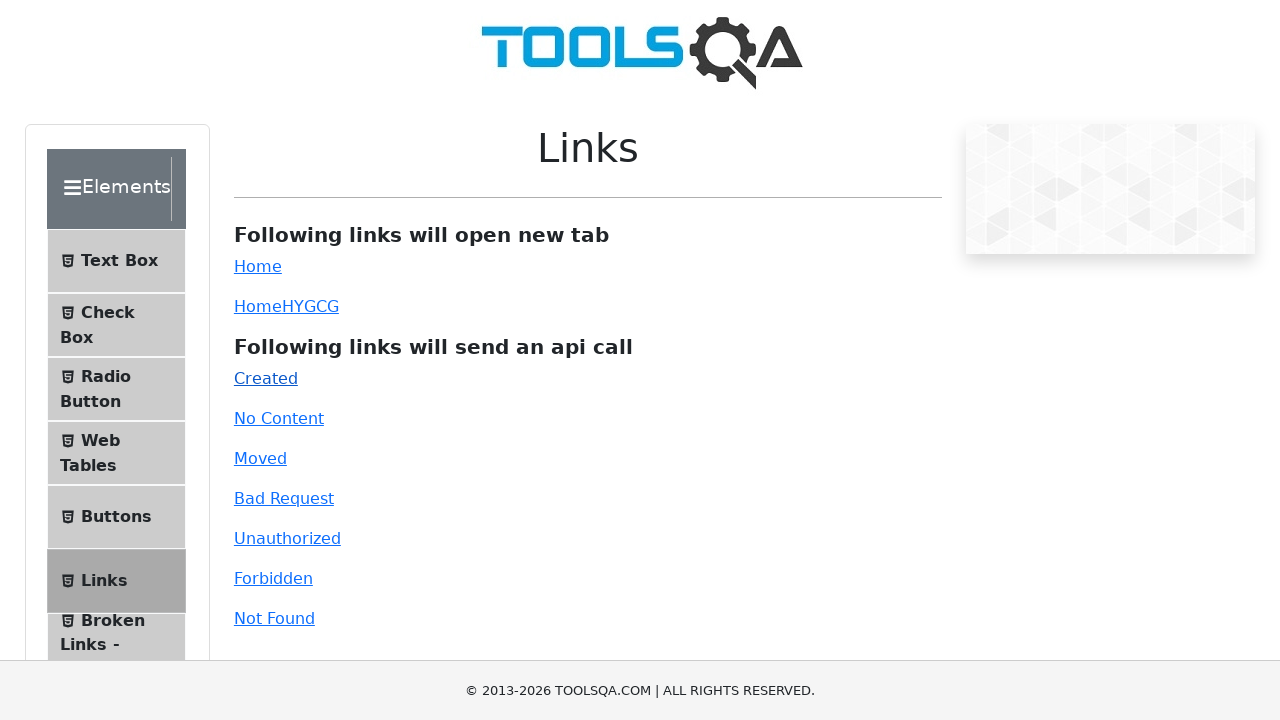

Received response with status code 201
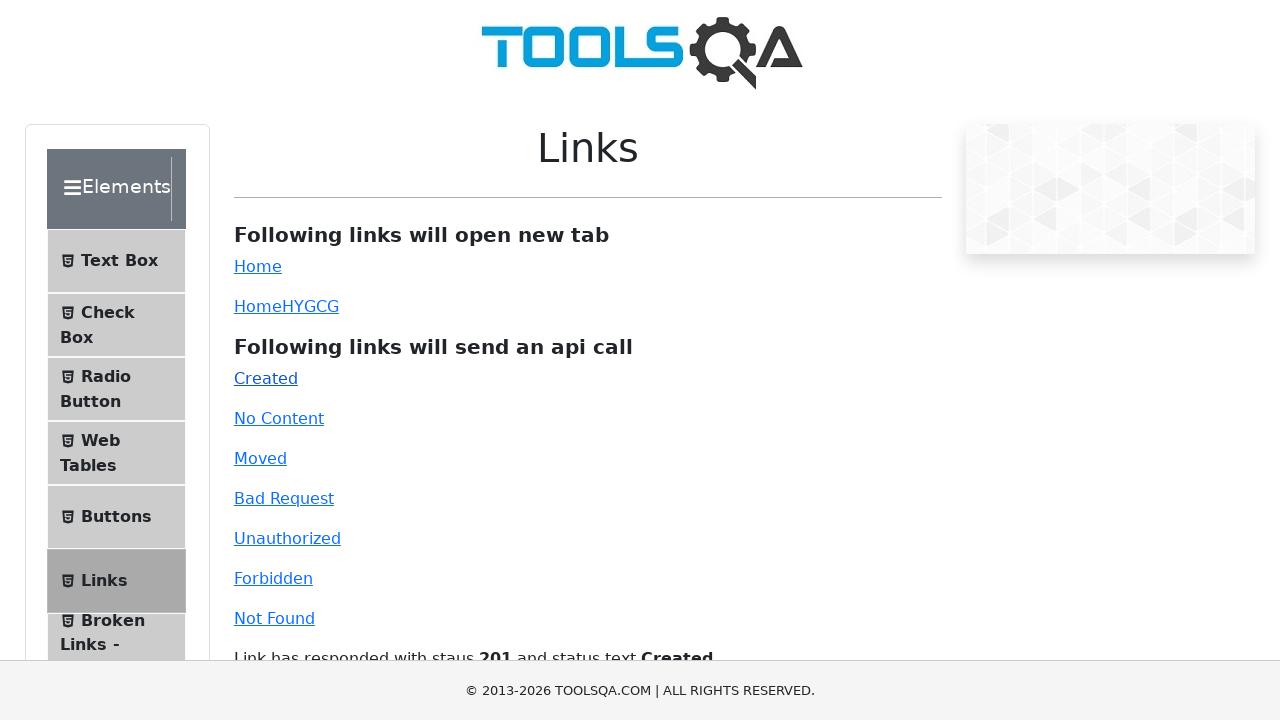

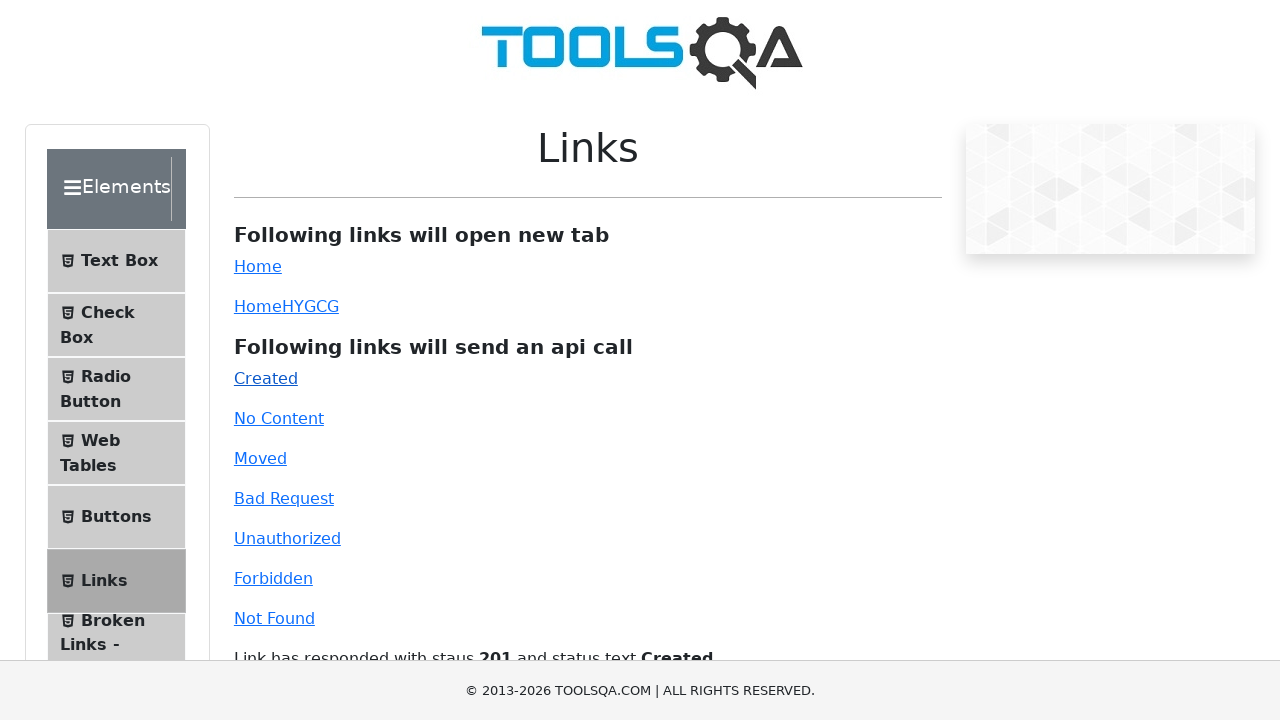